Tests form filling functionality by populating various input types including text fields, password, checkboxes, radio buttons, and dropdown selects, then verifies the values were set correctly.

Starting URL: http://ipjohnson.github.io/SeleniumFixture/TestSite/InputForm.html

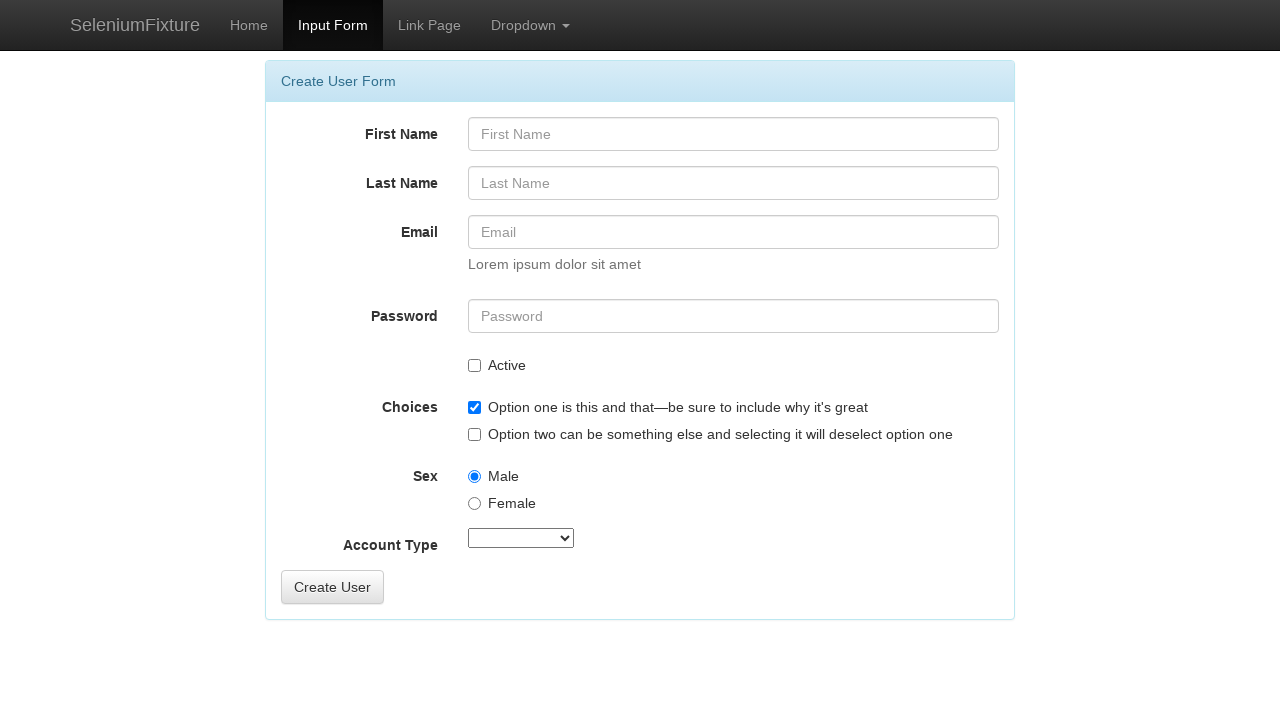

Filled FirstName field with 'Sterling' on #FirstName
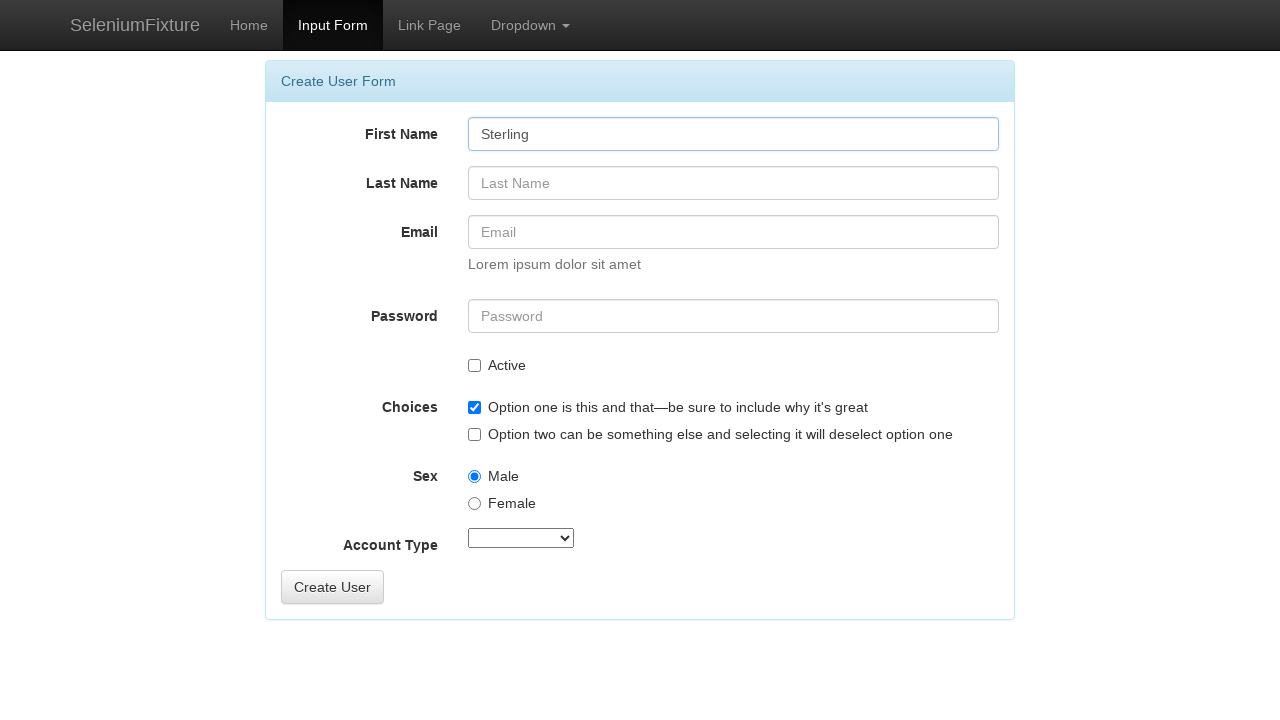

Filled LastName field with 'Archer' on #LastName
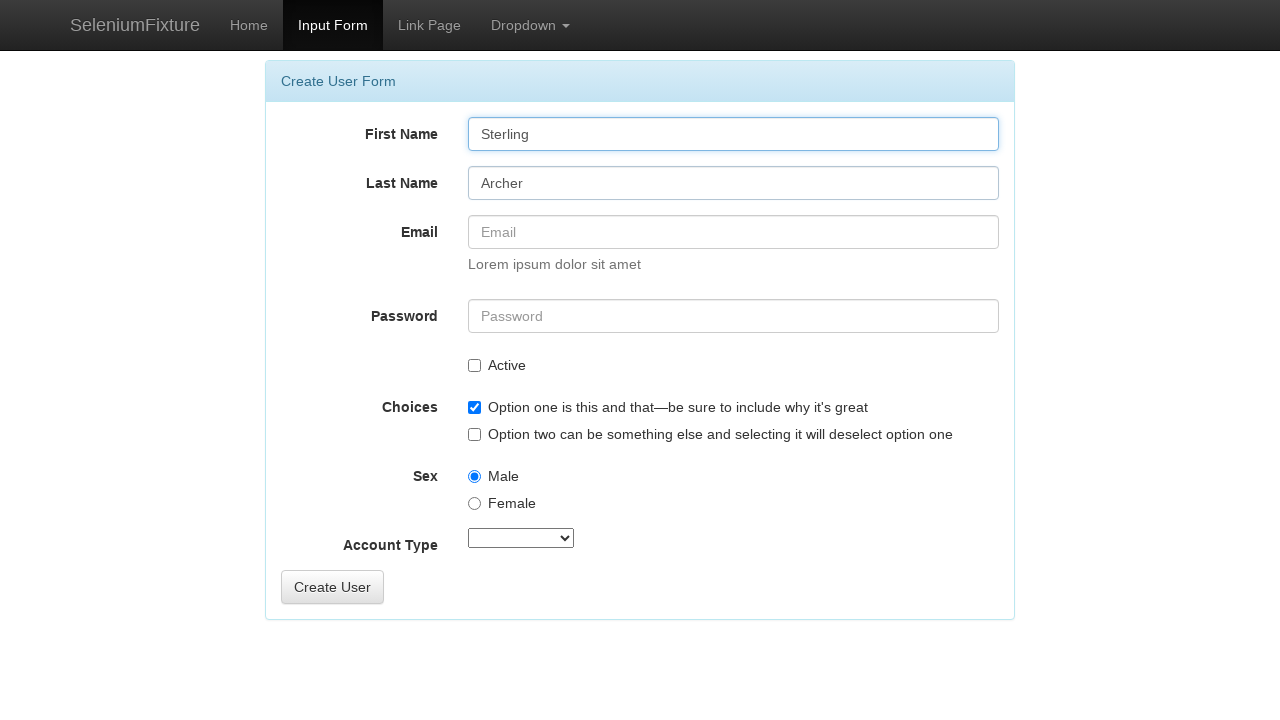

Filled Email field with 'sterling.archer@spy.gov' on #Email
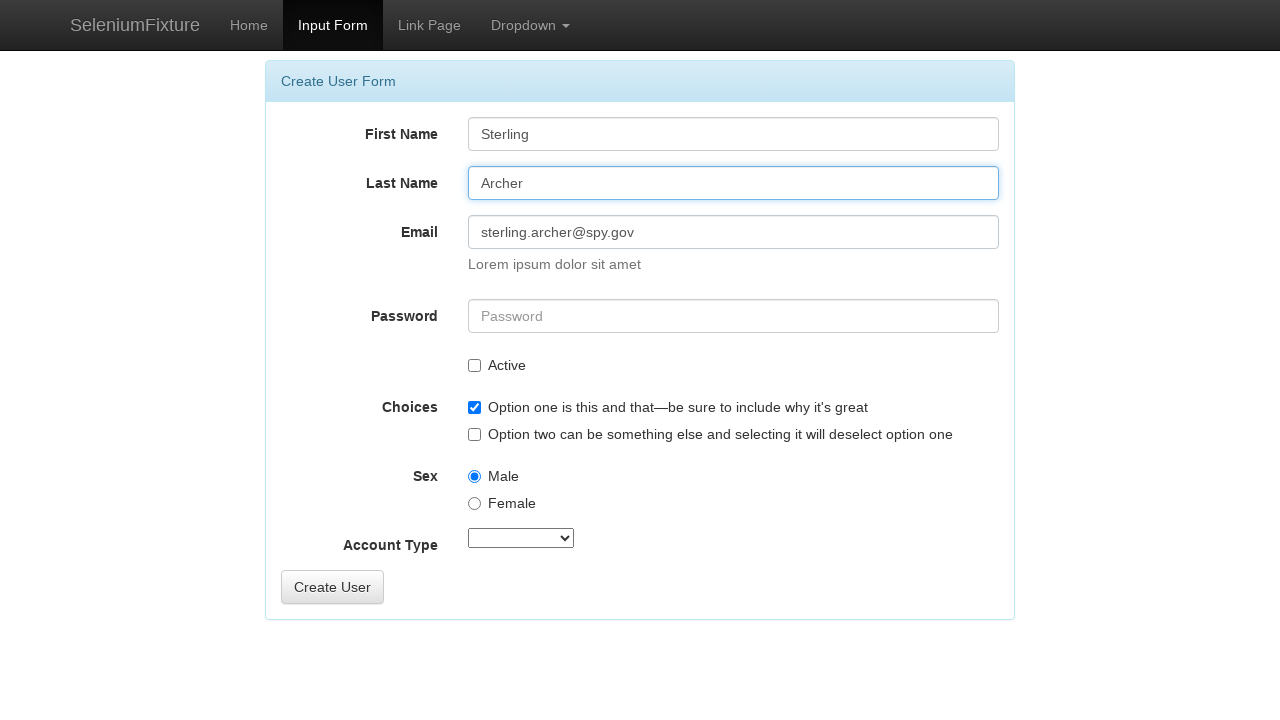

Filled Password field with 'HelloWorld1!' on #Password
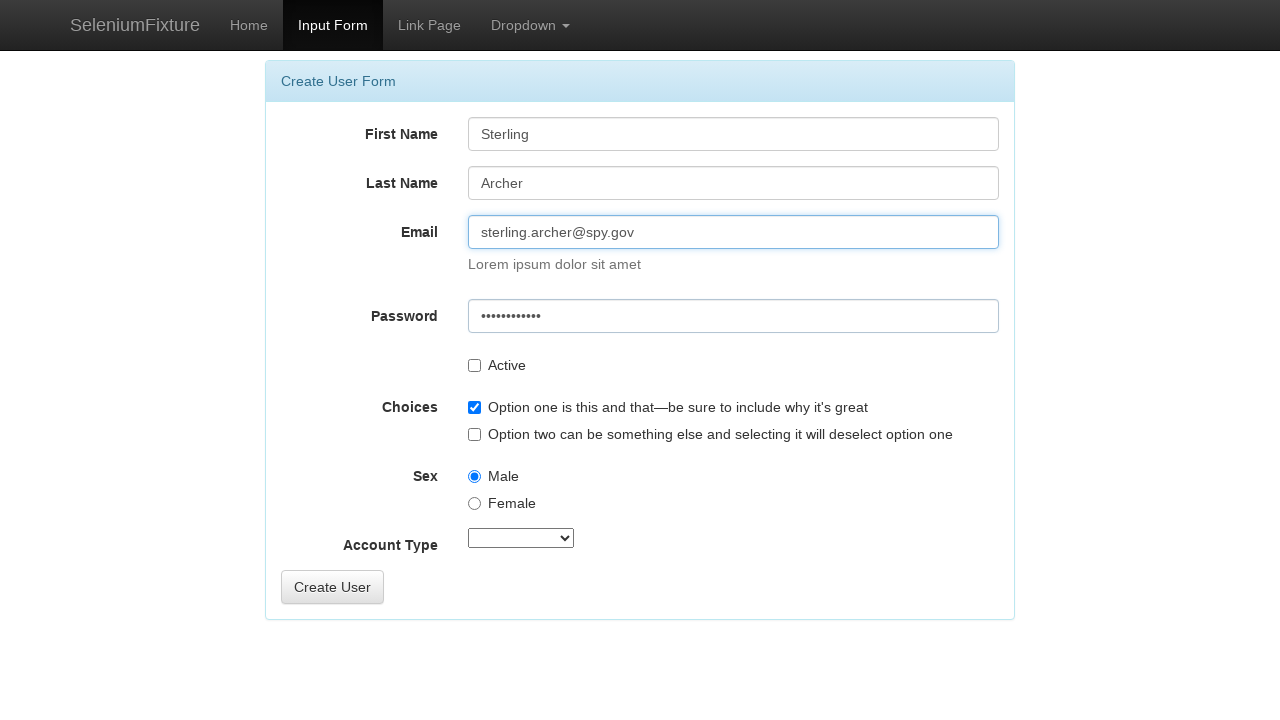

Checked Active checkbox at (474, 366) on #Active
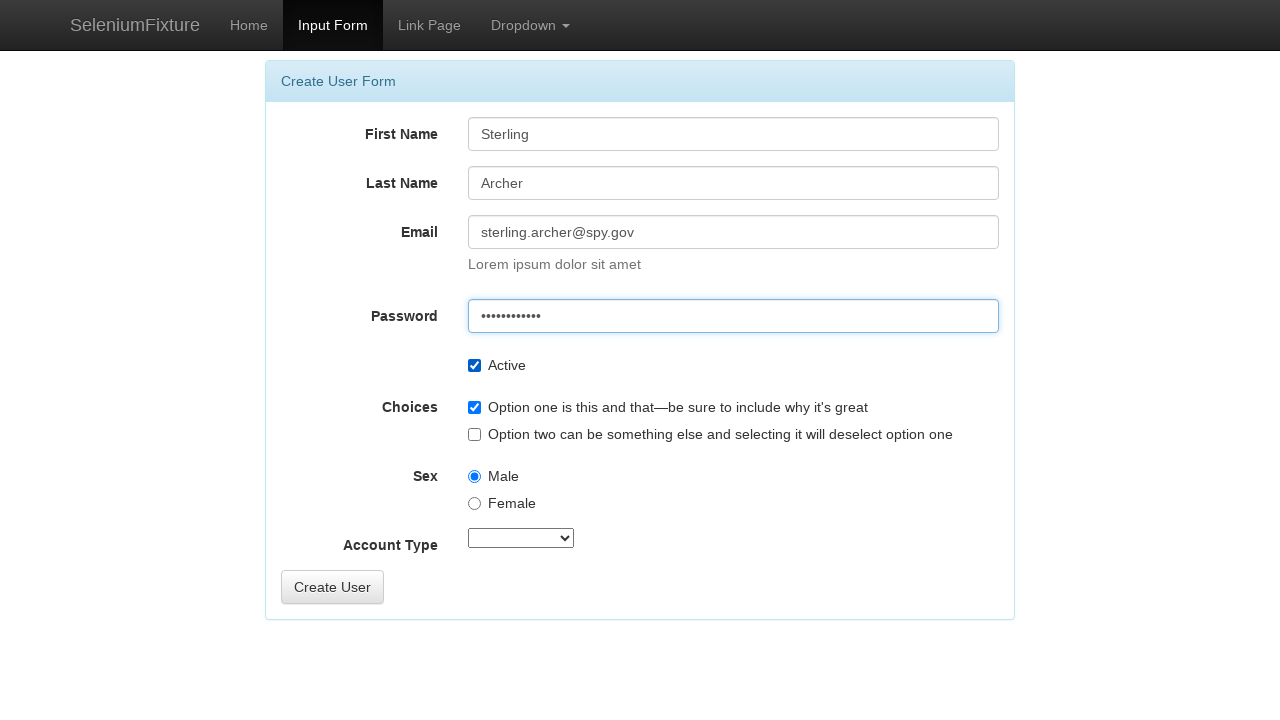

Unchecked OptionsCheckbox1 at (474, 408) on #OptionsCheckbox1
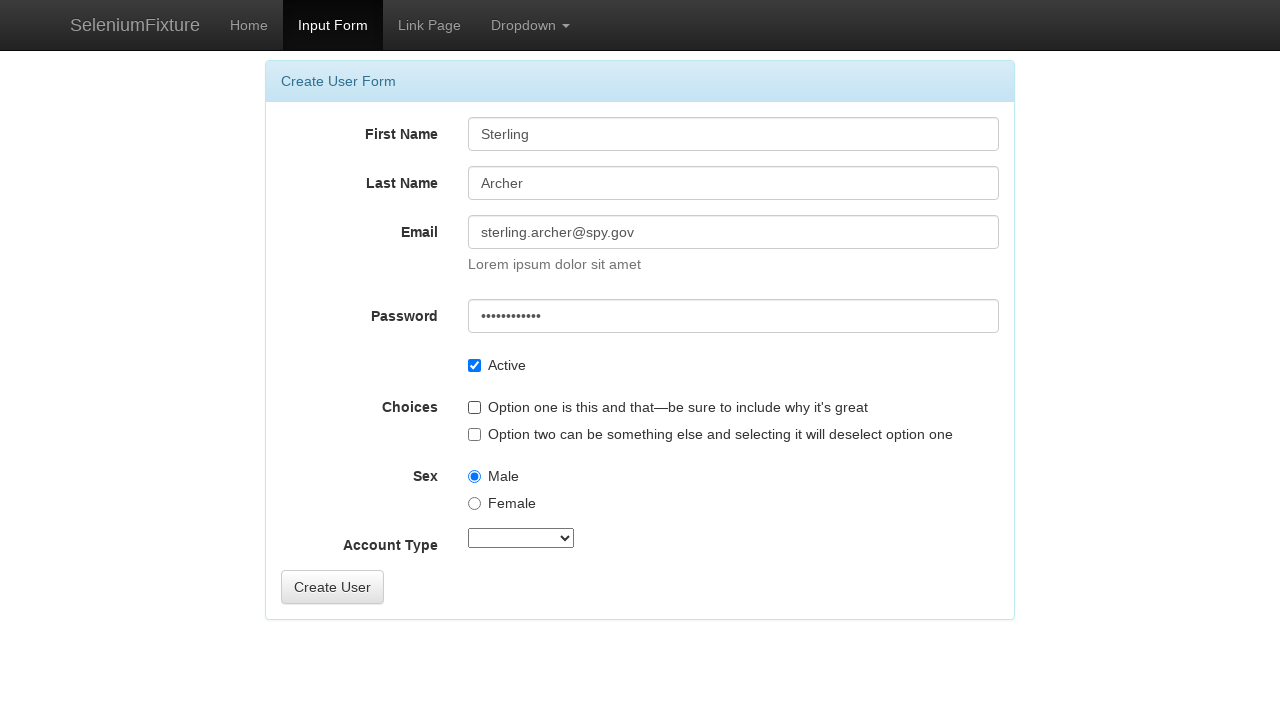

Checked OptionsCheckbox2 at (474, 434) on #OptionsCheckbox2
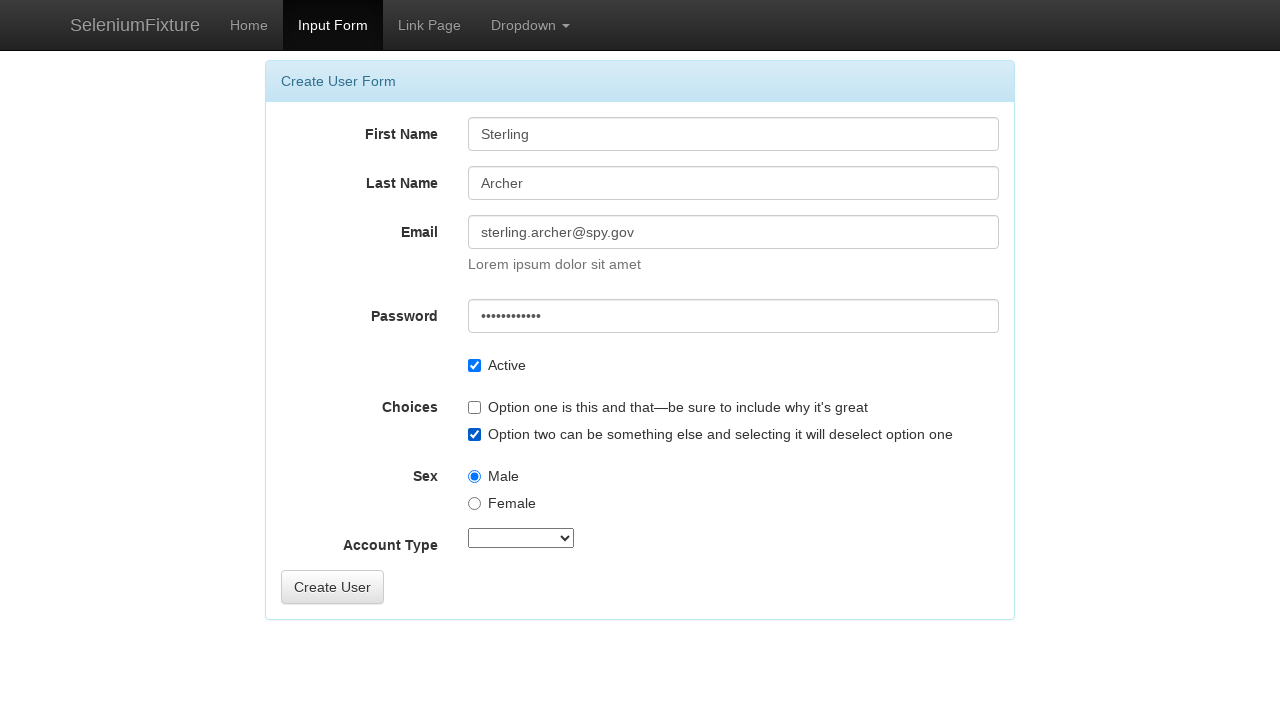

Selected OptionsRadios1 (Male gender option) on #OptionsRadios1
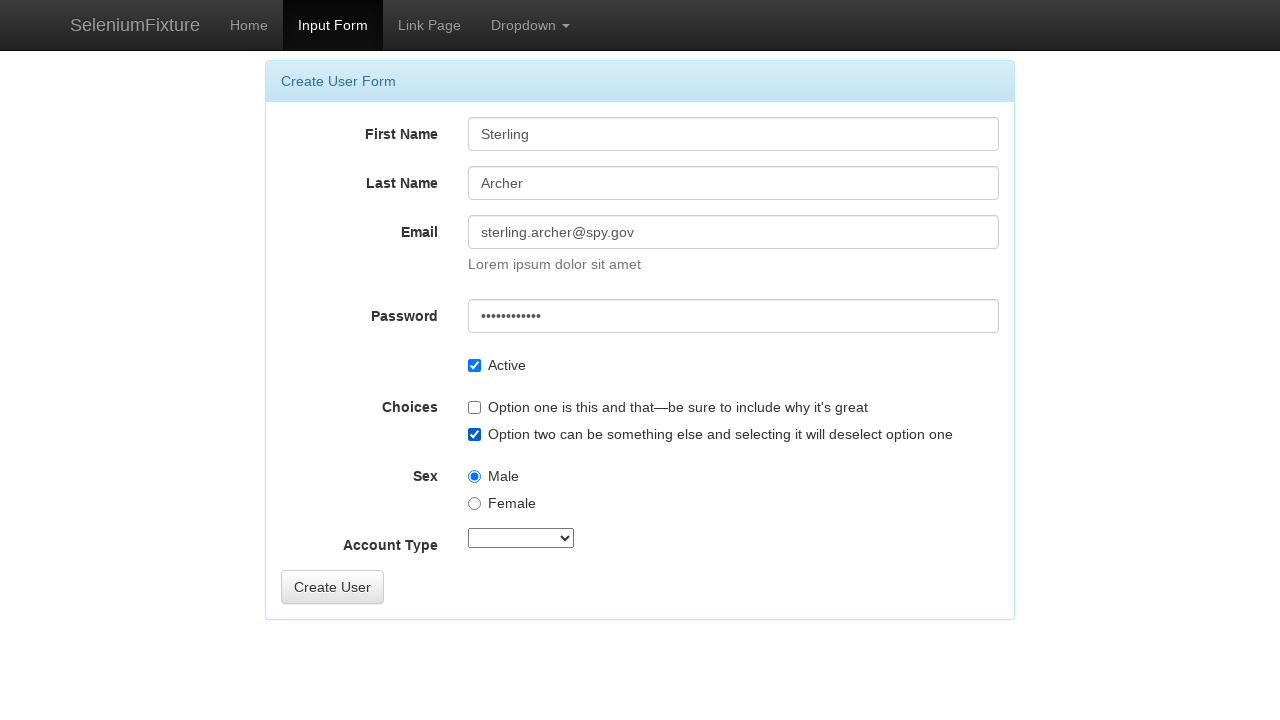

Selected 'SuperAdmin' from AccountType dropdown on #AccountType
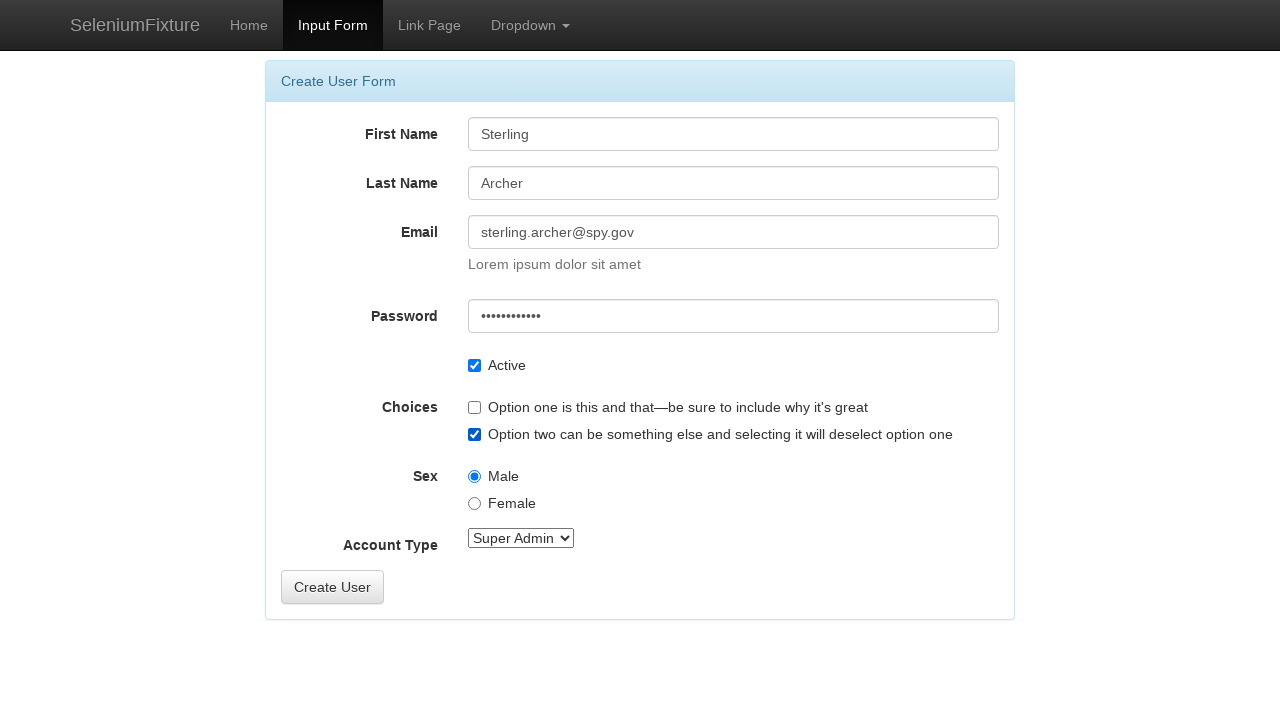

Verified FirstName field contains 'Sterling'
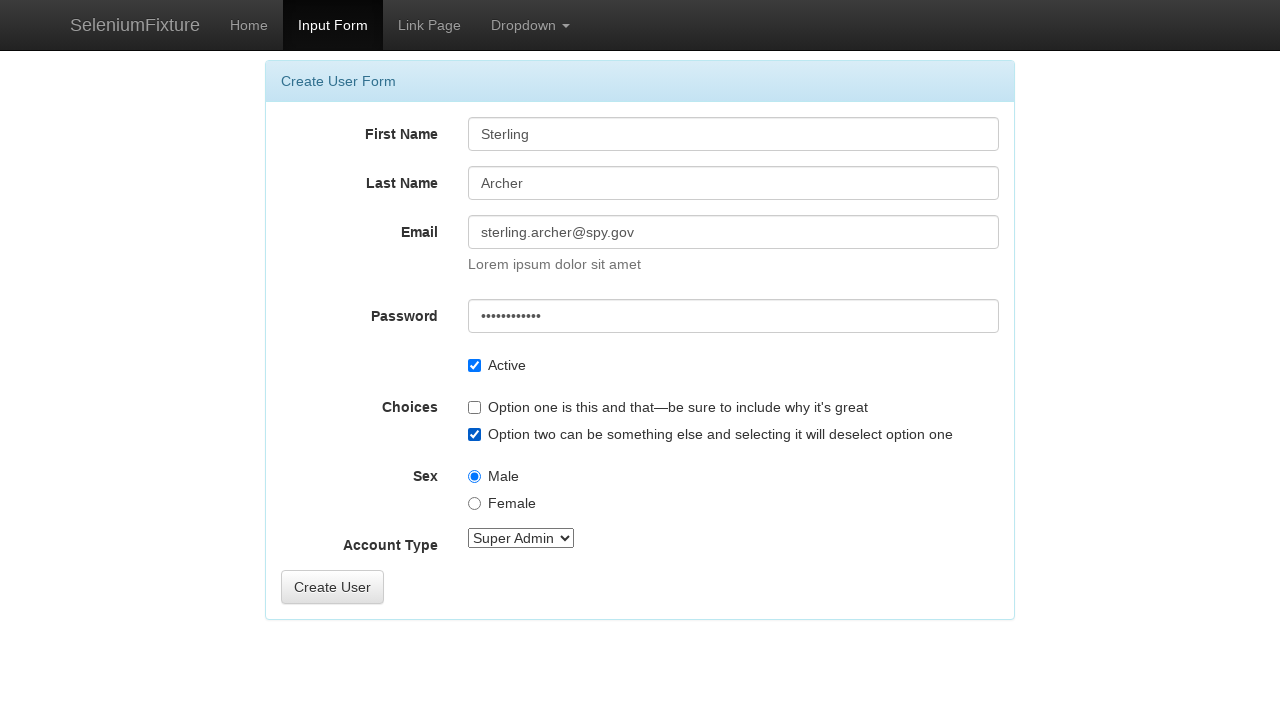

Verified LastName field contains 'Archer'
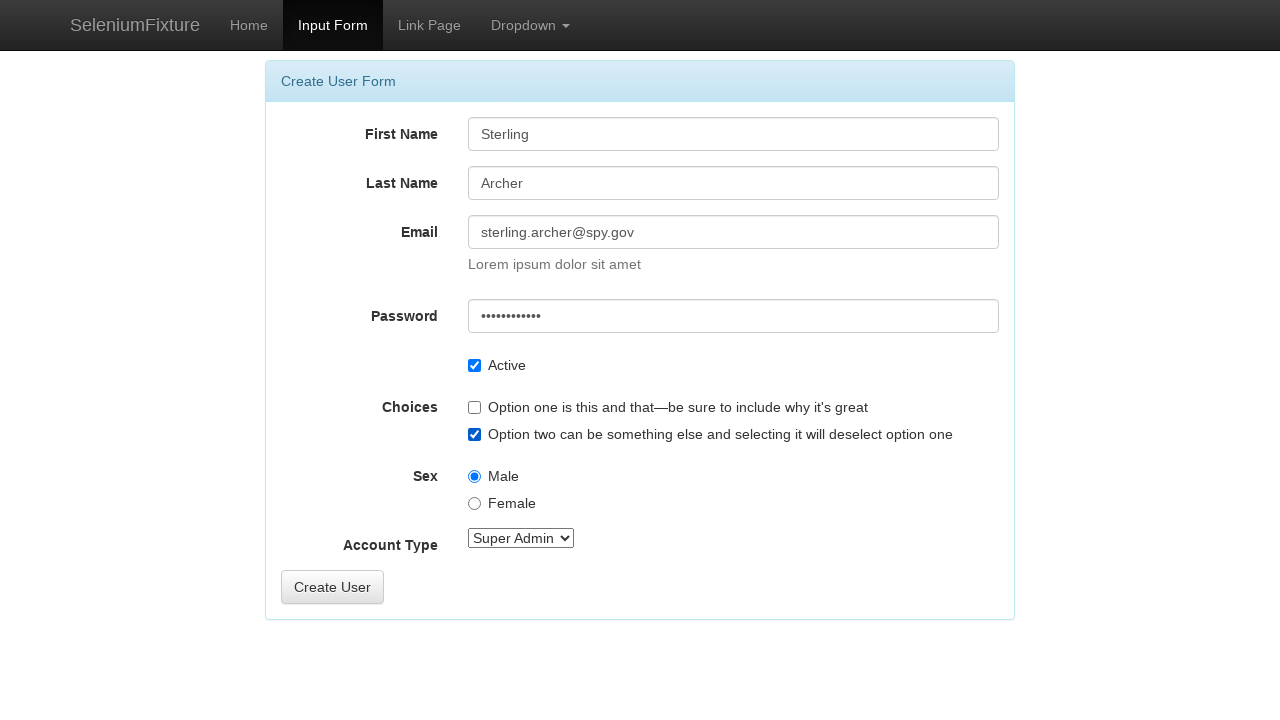

Verified Email field contains 'sterling.archer@spy.gov'
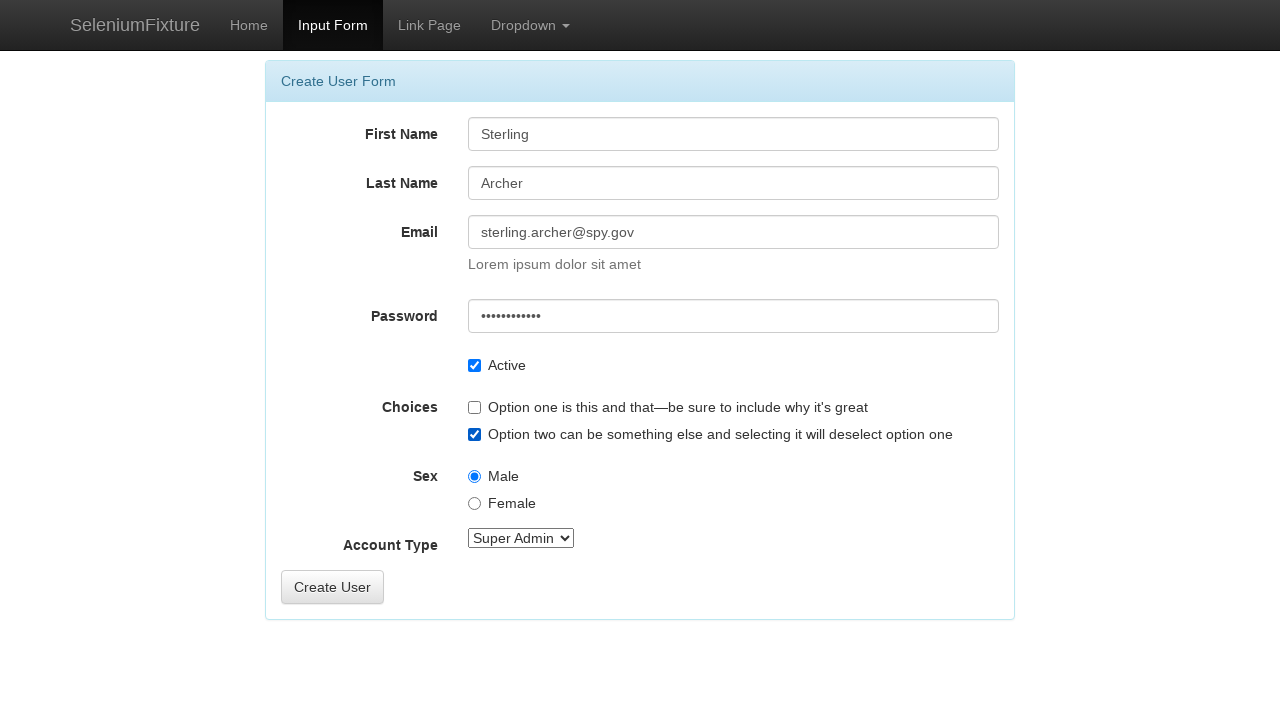

Verified Password field contains 'HelloWorld1!'
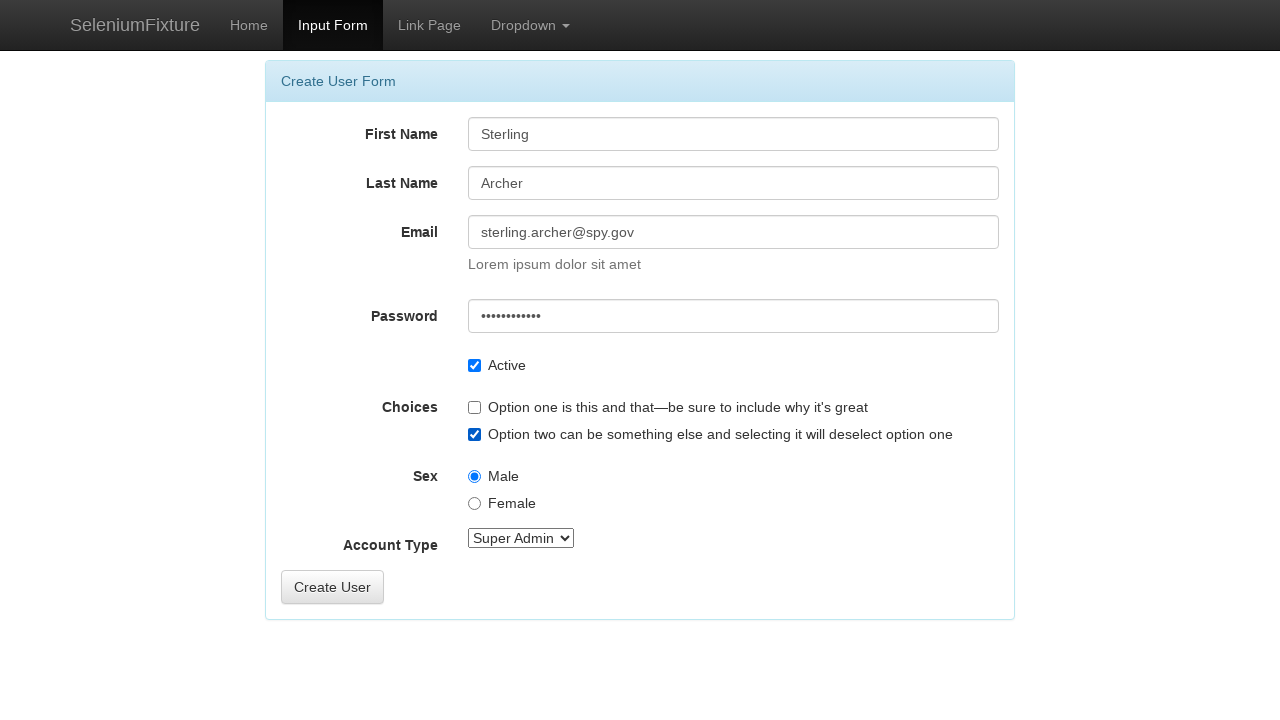

Verified Active checkbox is checked
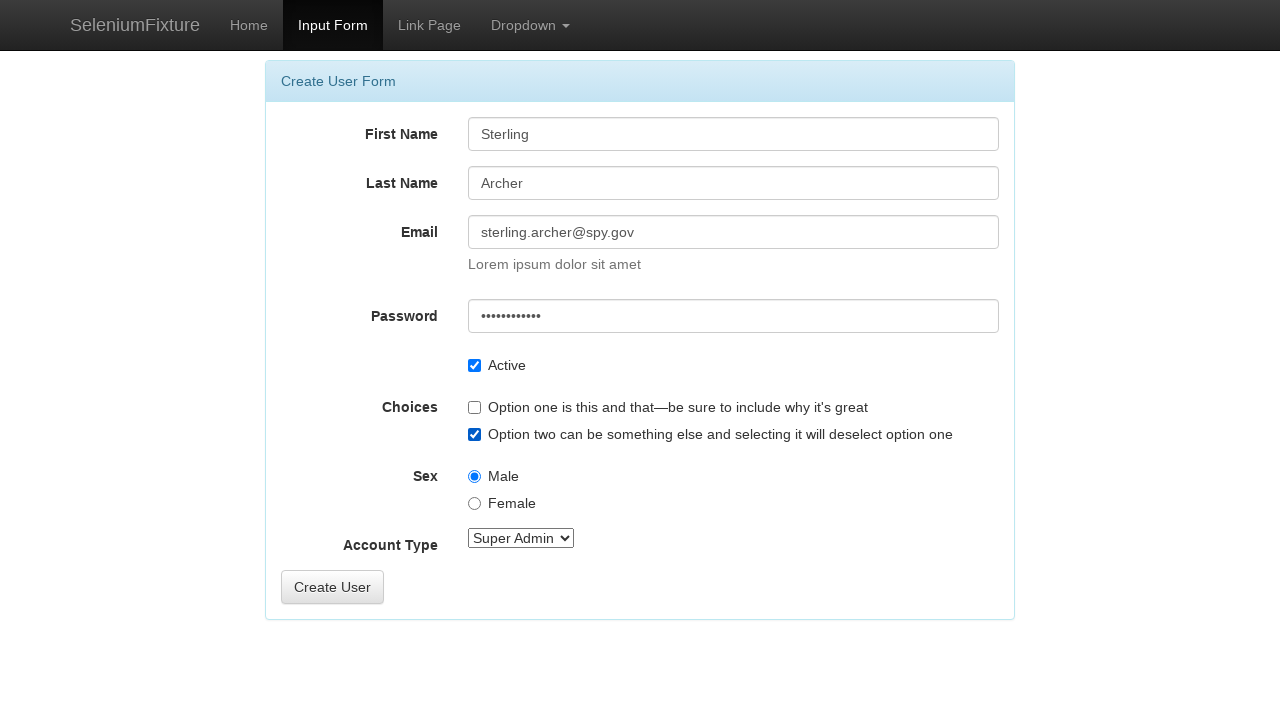

Verified OptionsCheckbox1 is unchecked
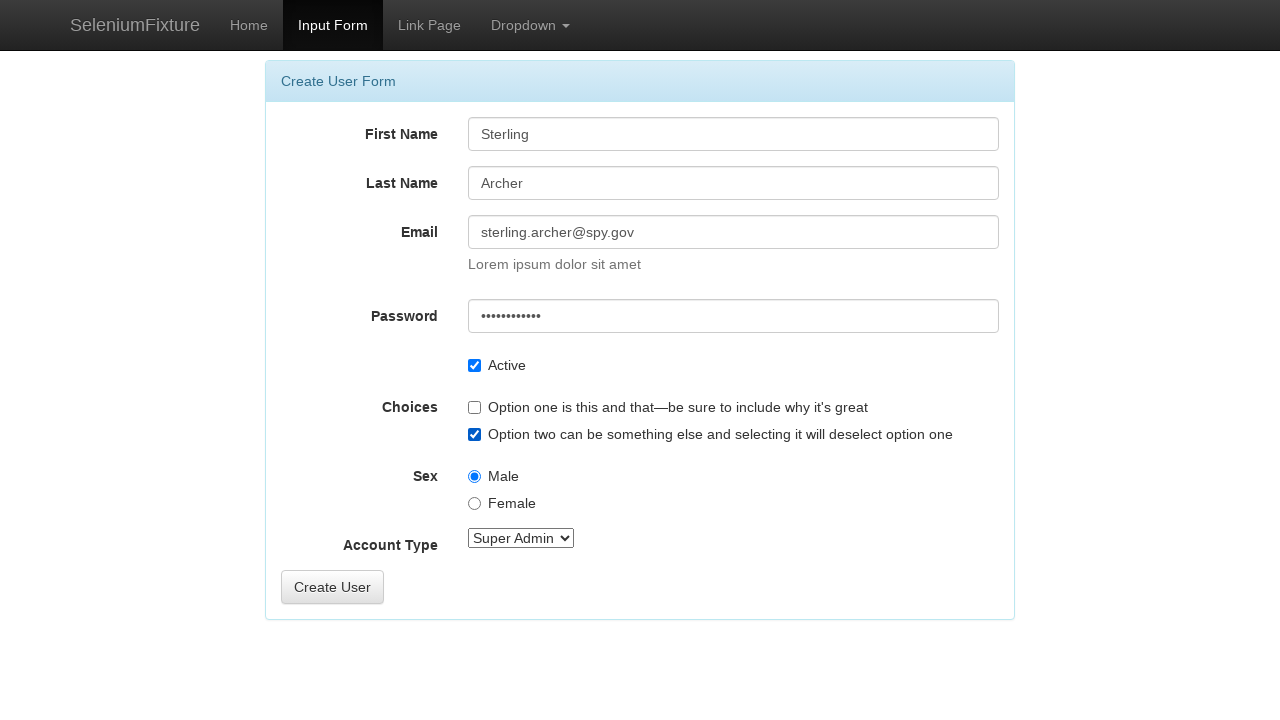

Verified OptionsCheckbox2 is checked
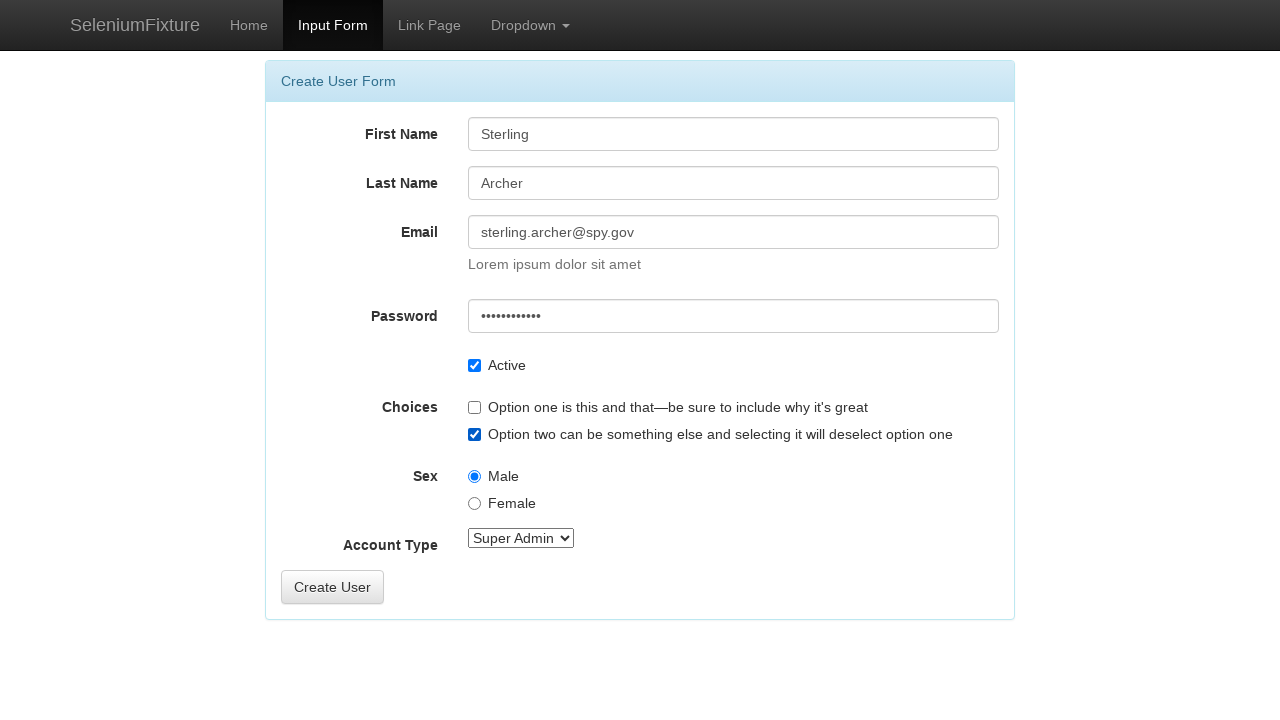

Verified OptionsRadios1 is checked
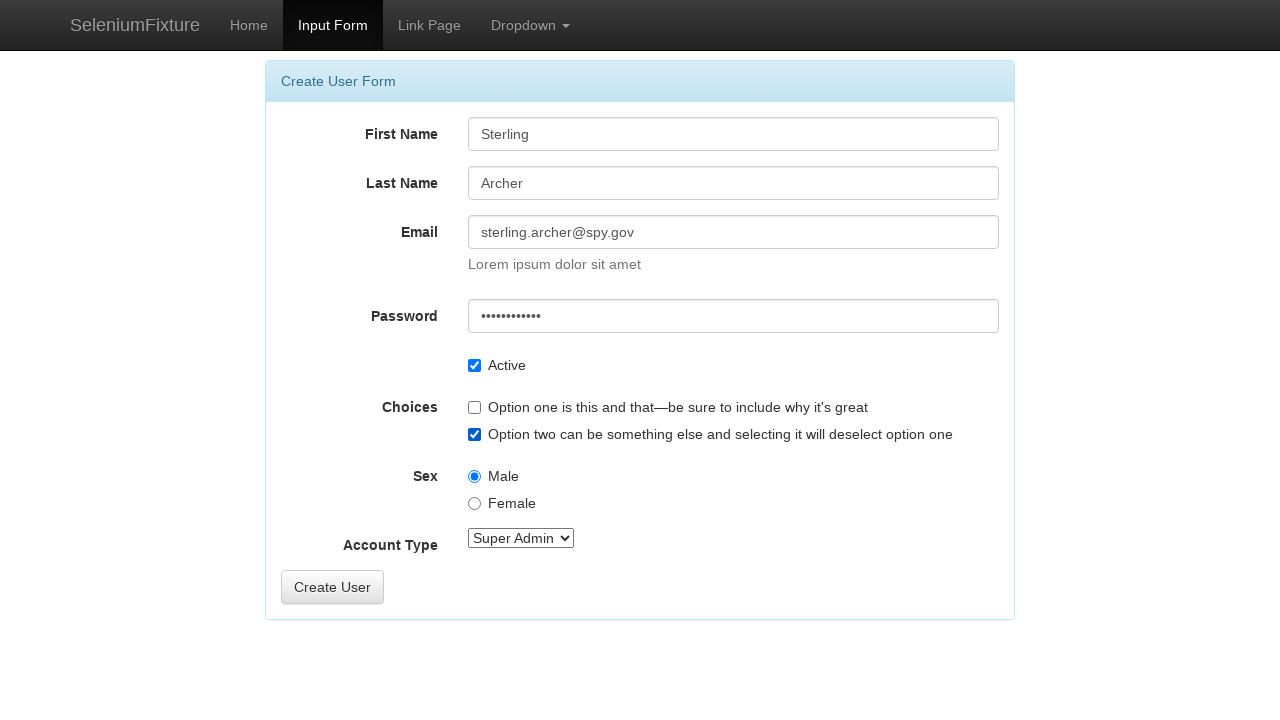

Verified OptionsRadios2 is unchecked
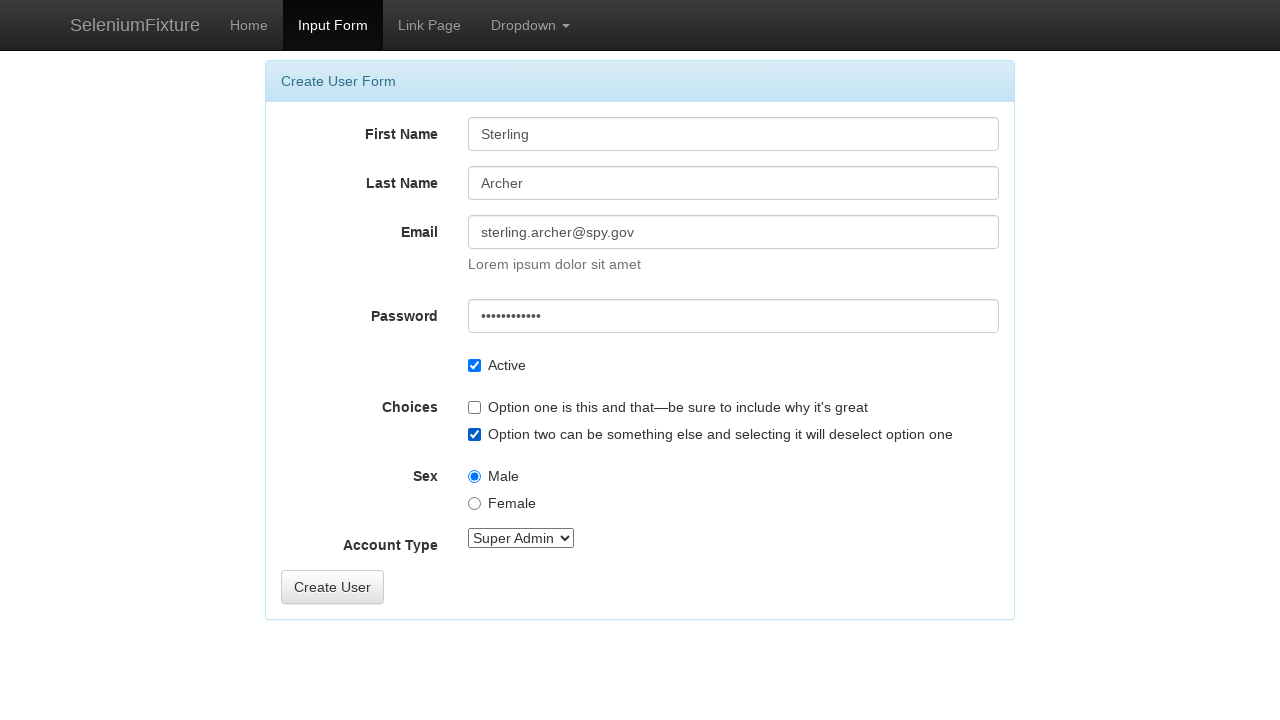

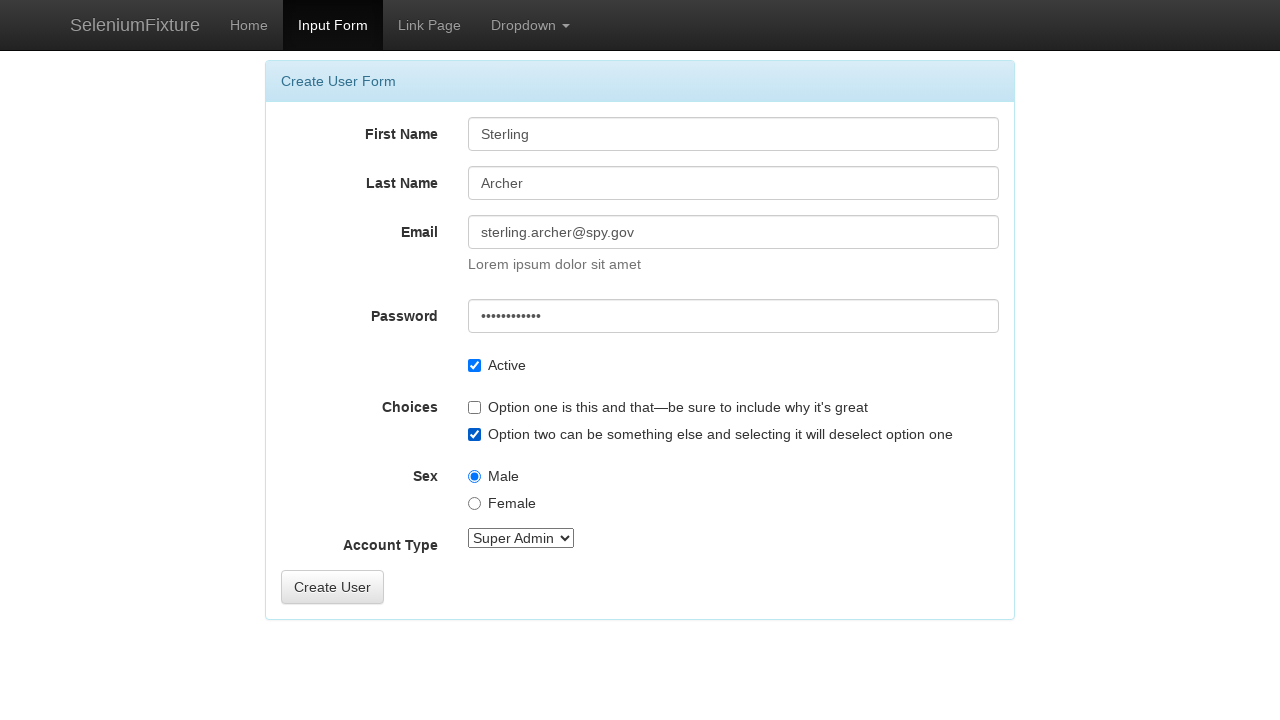